Tests that selecting a radio button unselects its sibling radio button in the same group

Starting URL: https://www.selenium.dev/selenium/web/formPage.html

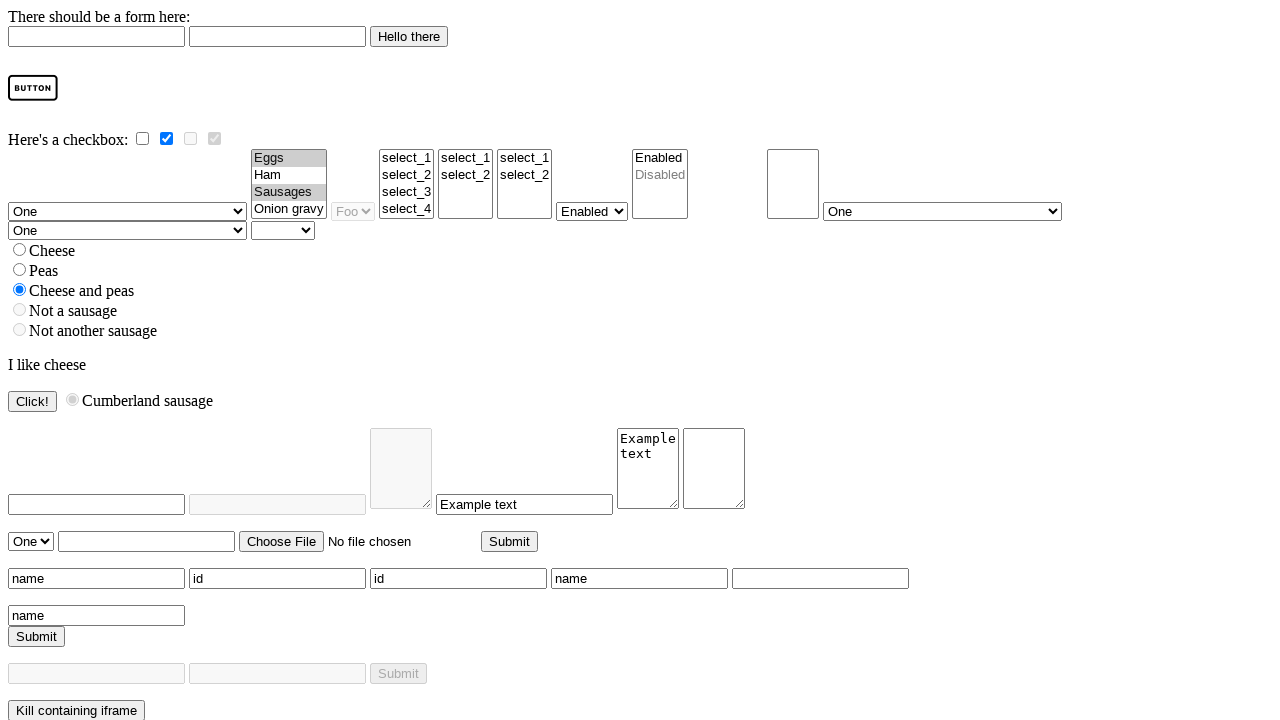

Waited for #cheese_and_peas radio button to load
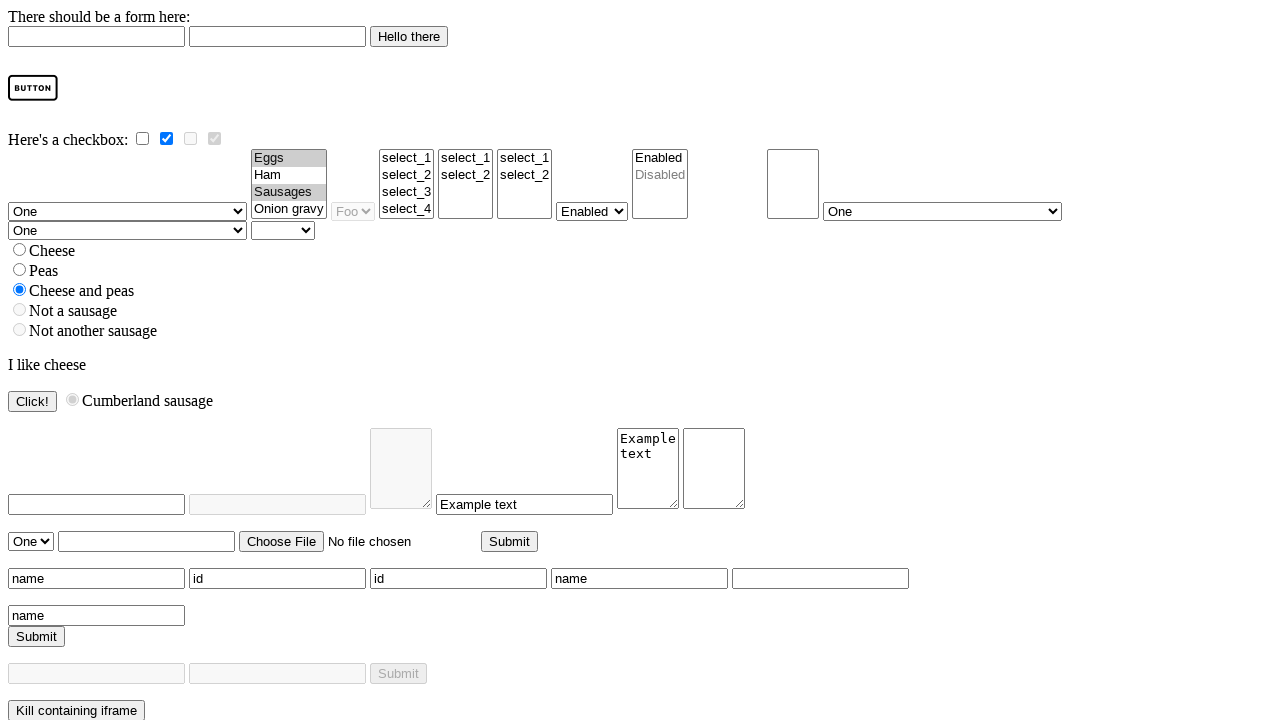

Verified #cheese_and_peas radio button is initially selected
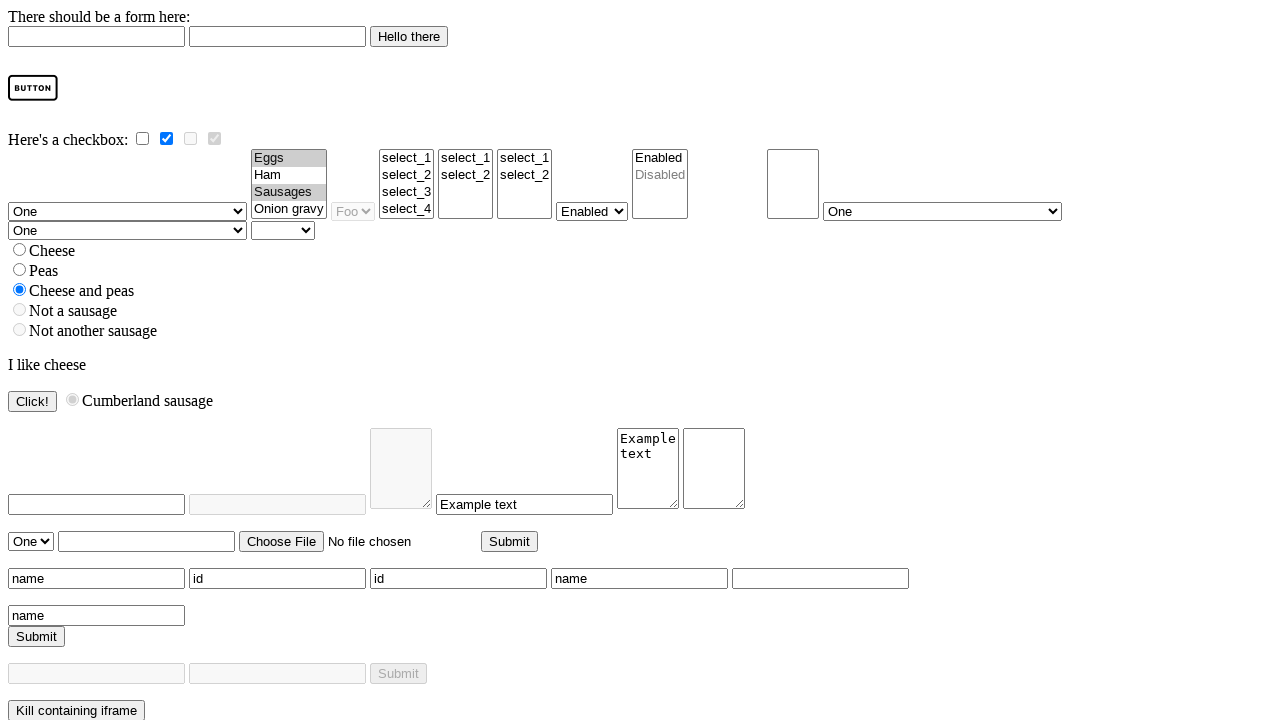

Verified #peas radio button is initially not selected
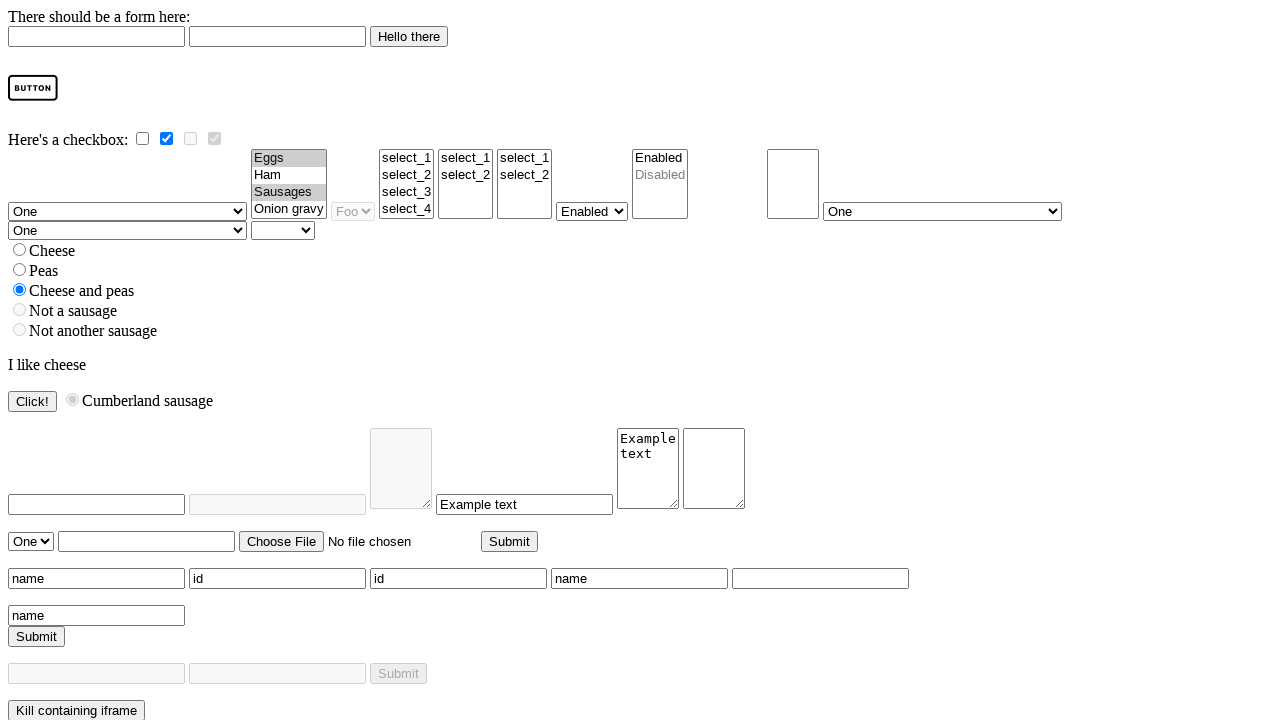

Clicked #peas radio button to select it at (20, 270) on #peas
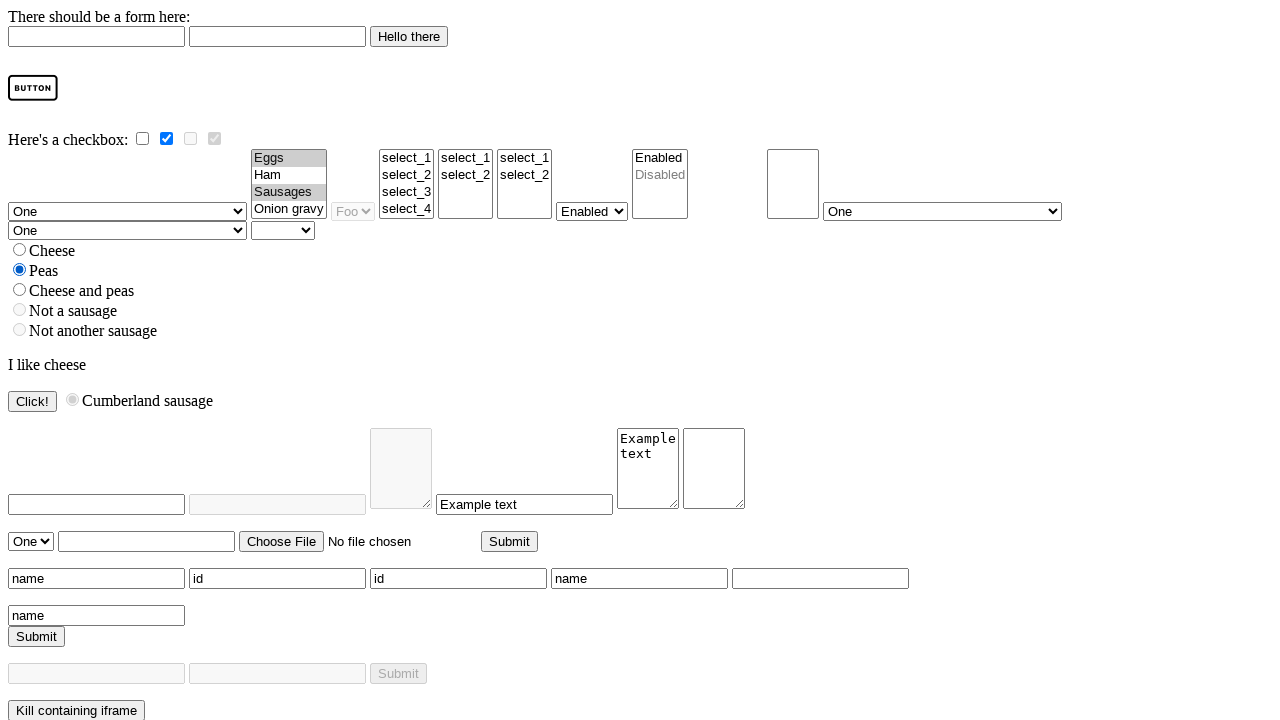

Verified #cheese_and_peas radio button is now unselected
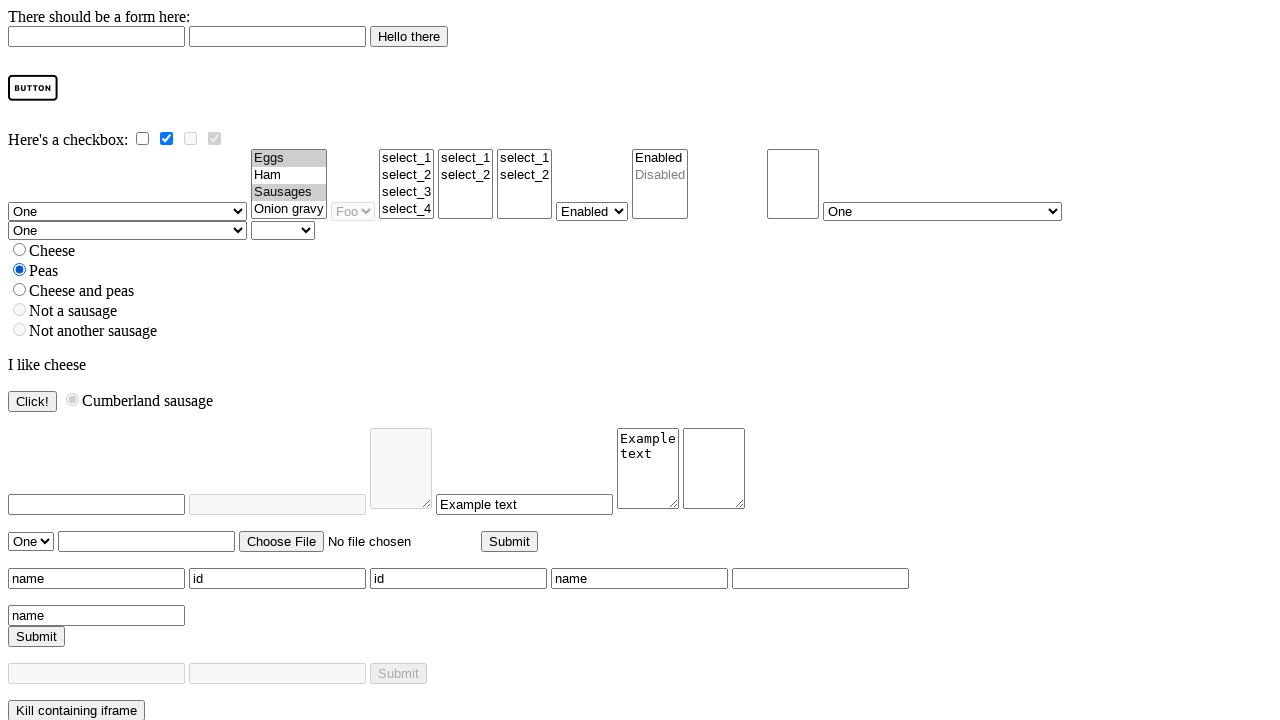

Verified #peas radio button is now selected
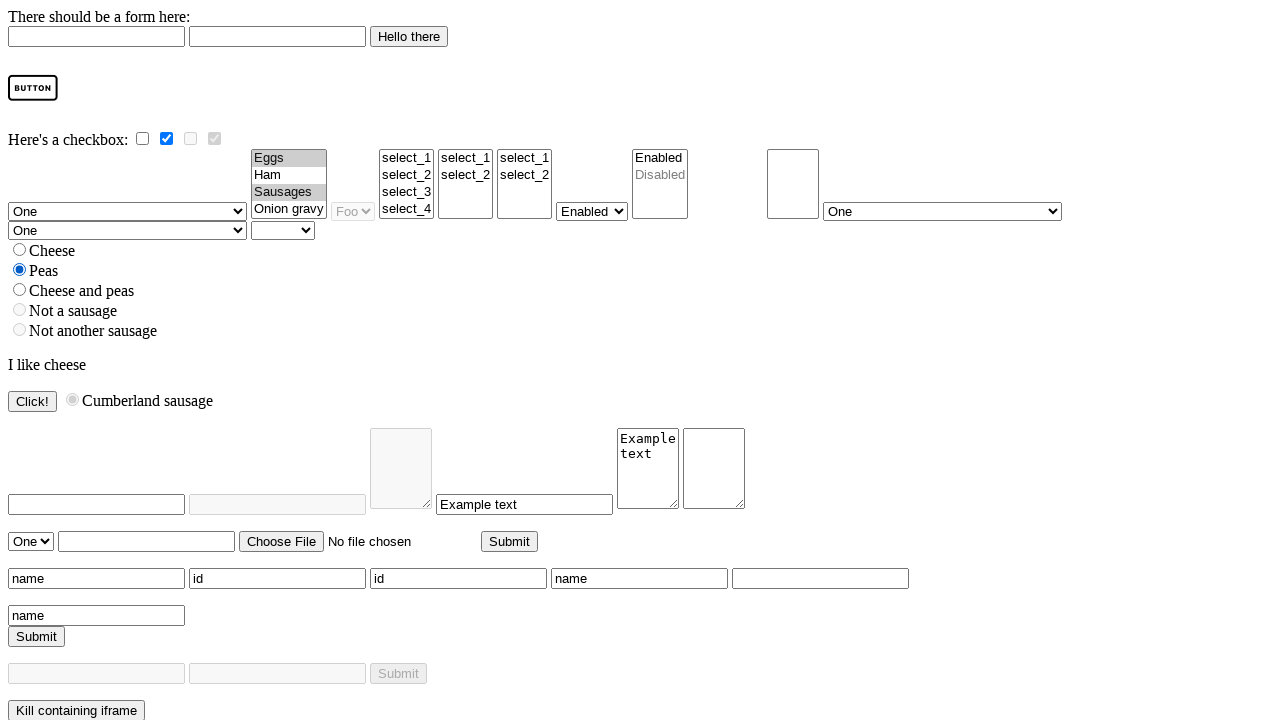

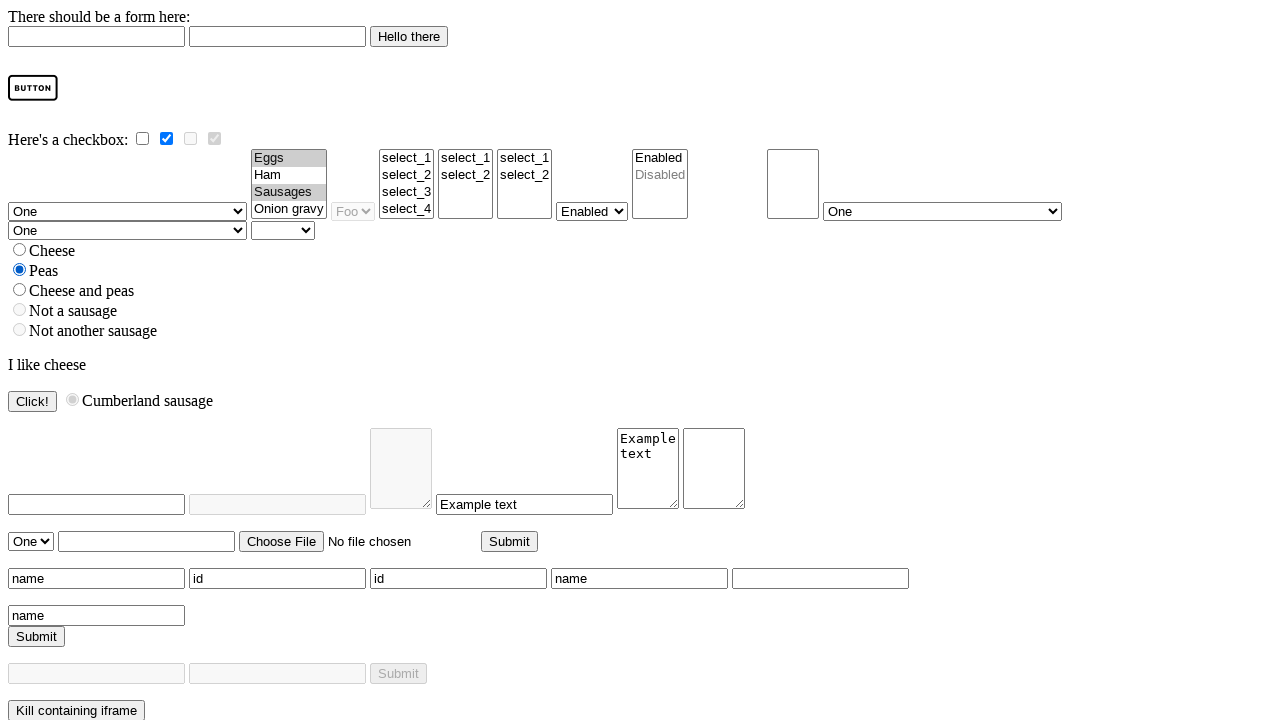